Tests the embed visualisation menu by clicking the embed button and copying embed code to clipboard.

Starting URL: https://dataviz.shef.ac.uk/visualisation/23/08/2021/Leading-risk-factors-for-DALYs

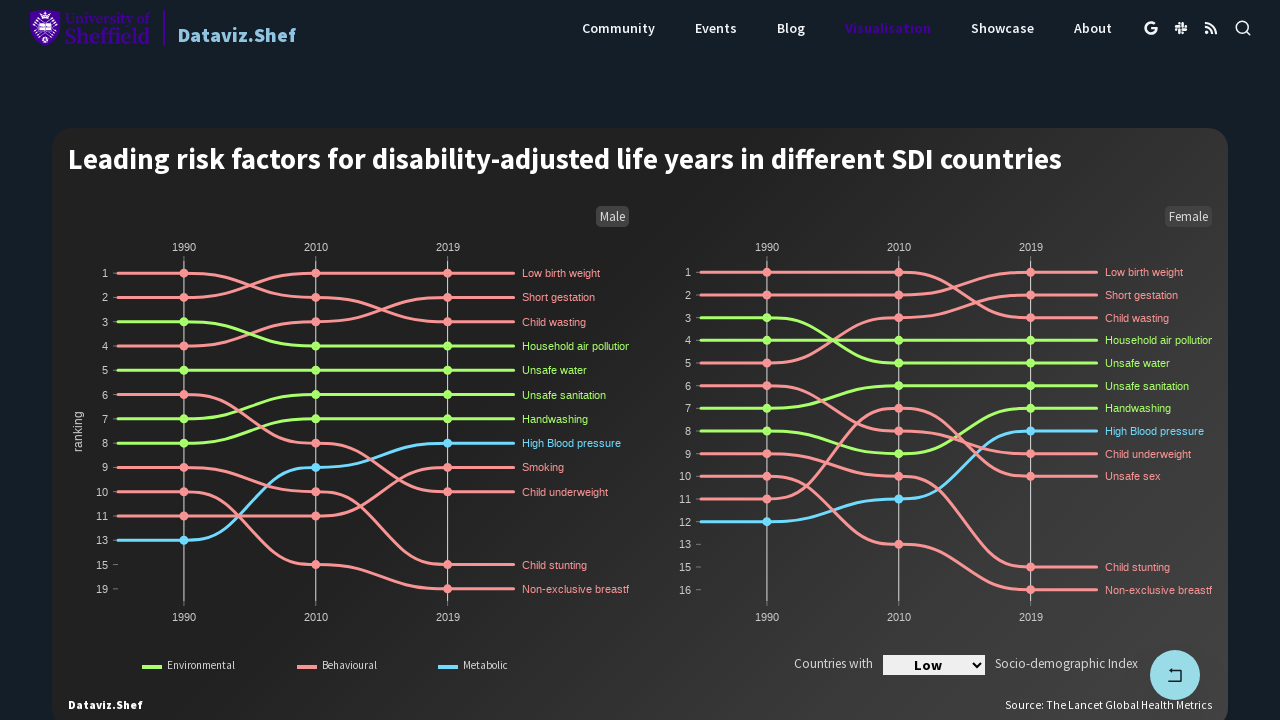

Page loader disappeared
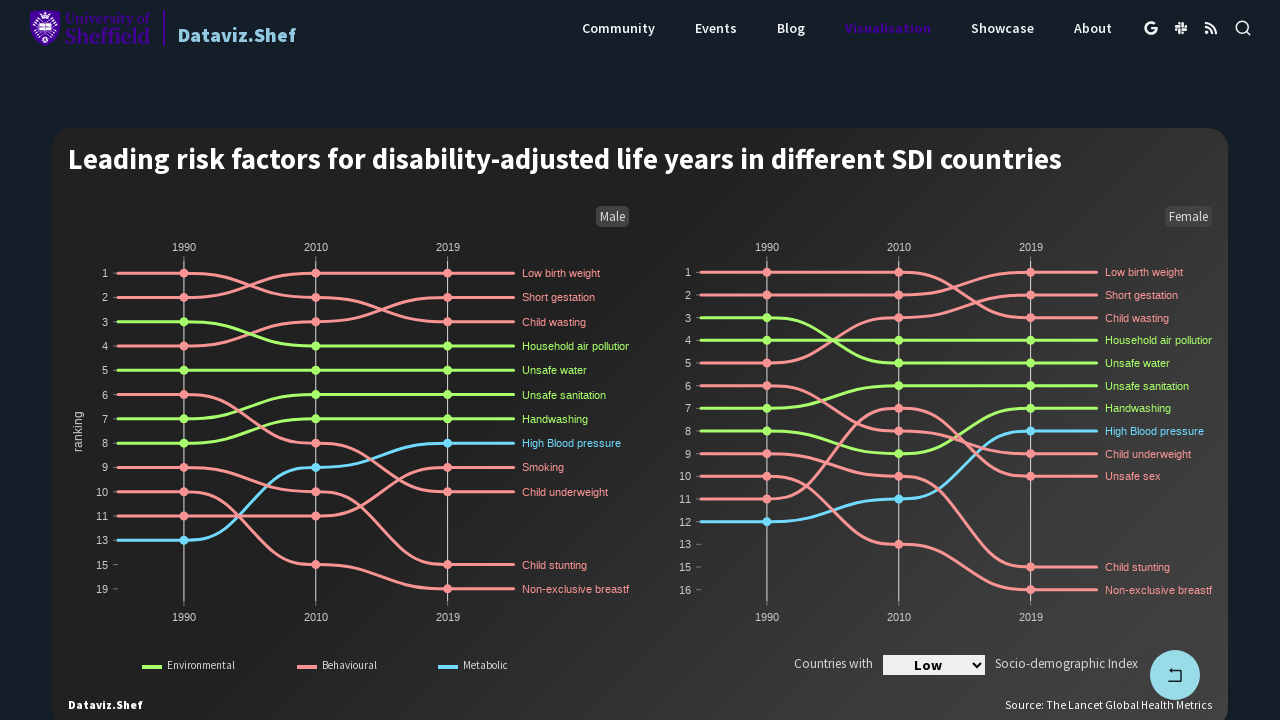

Clicked embed visualisation button to open menu at (757, 360) on [aria-label="Embed Visualisation"]
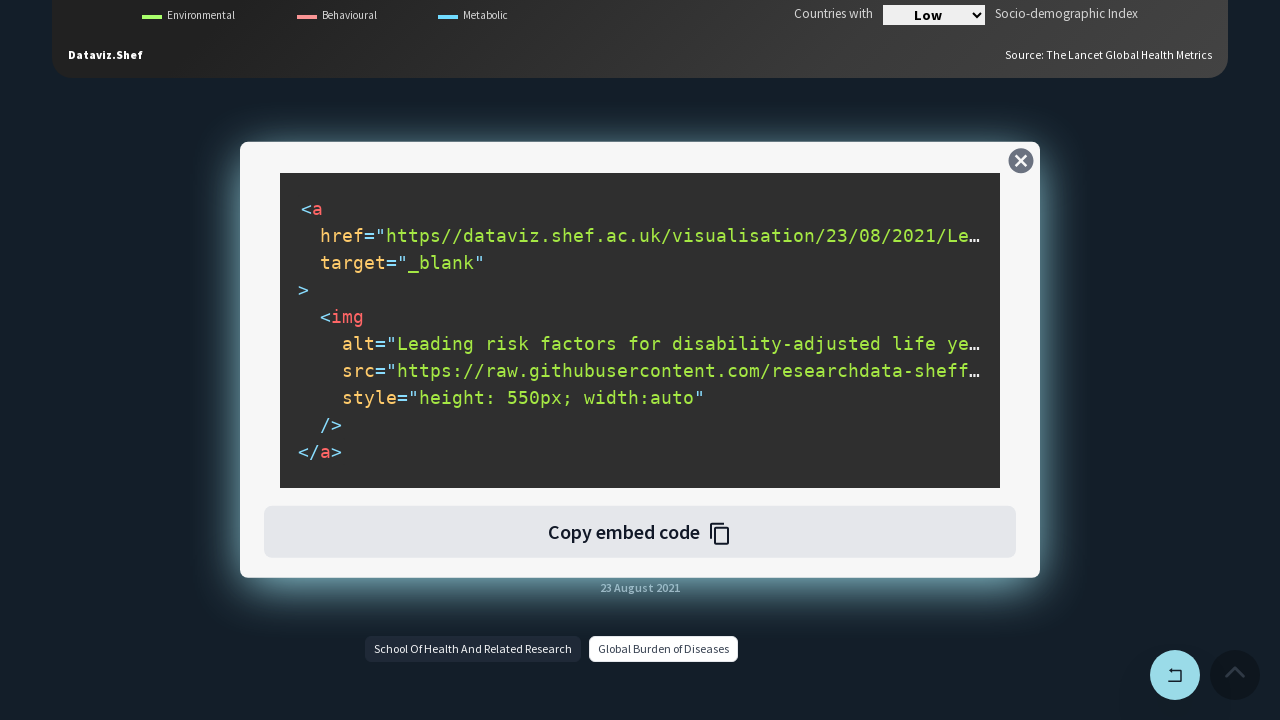

Embed menu appeared
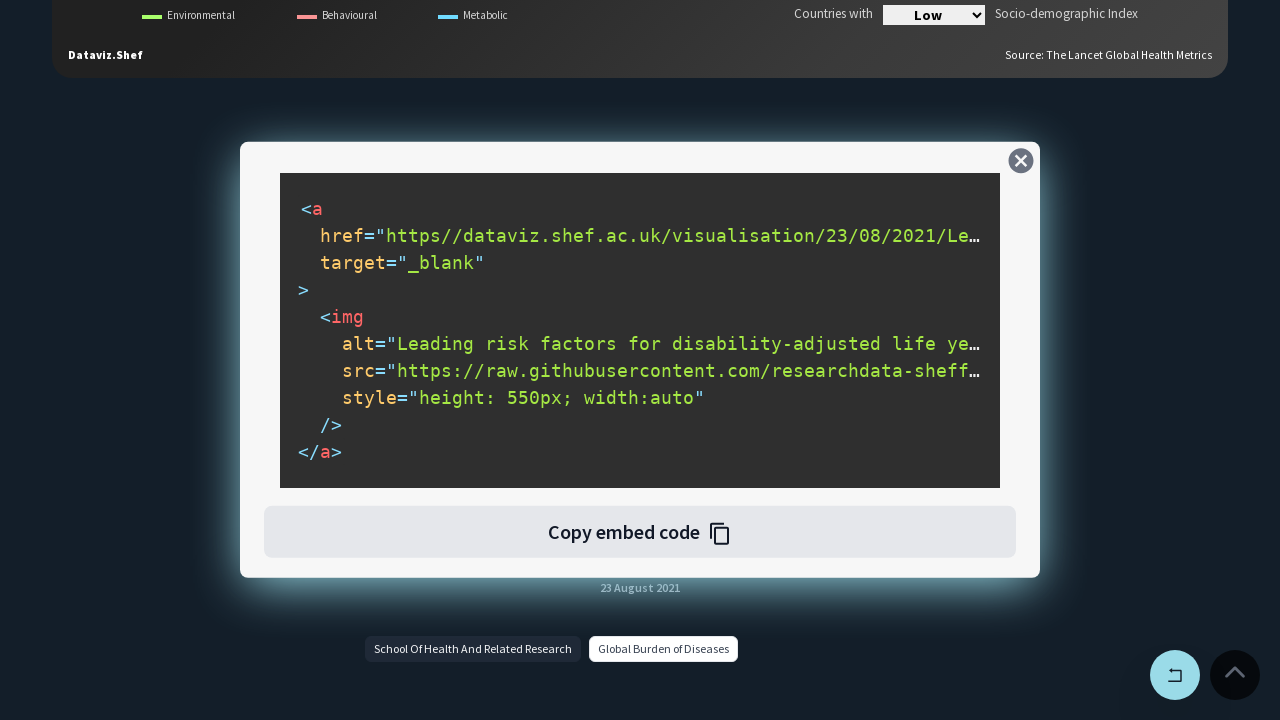

Clicked copy embed code button at (640, 532) on #copyEmbedCodeBtn
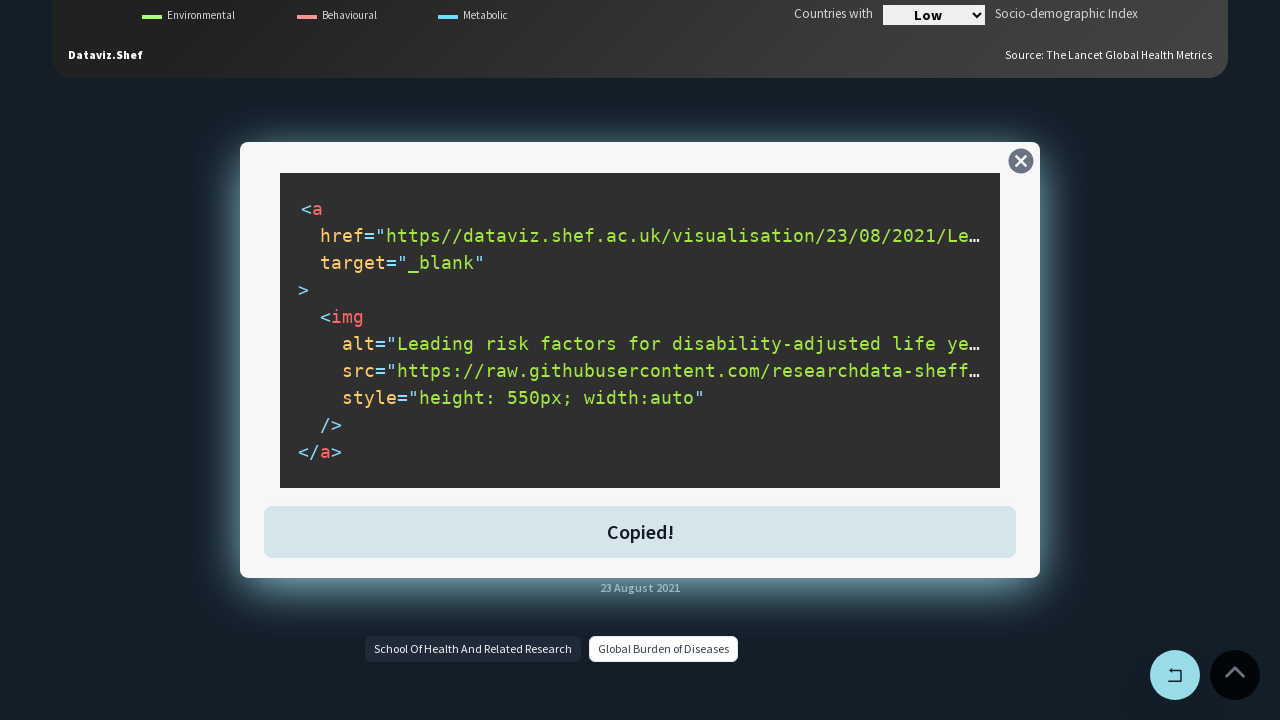

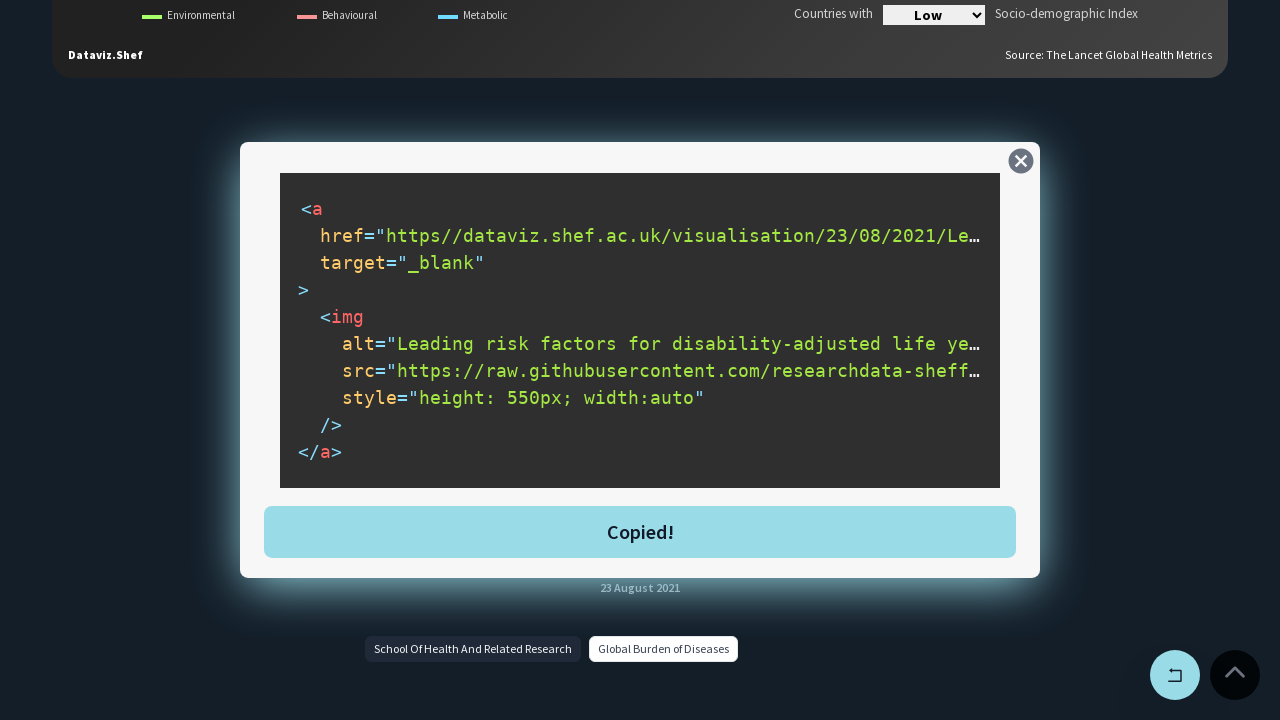